Tests file upload functionality by uploading a file and verifying the success message is displayed

Starting URL: http://the-internet.herokuapp.com/upload

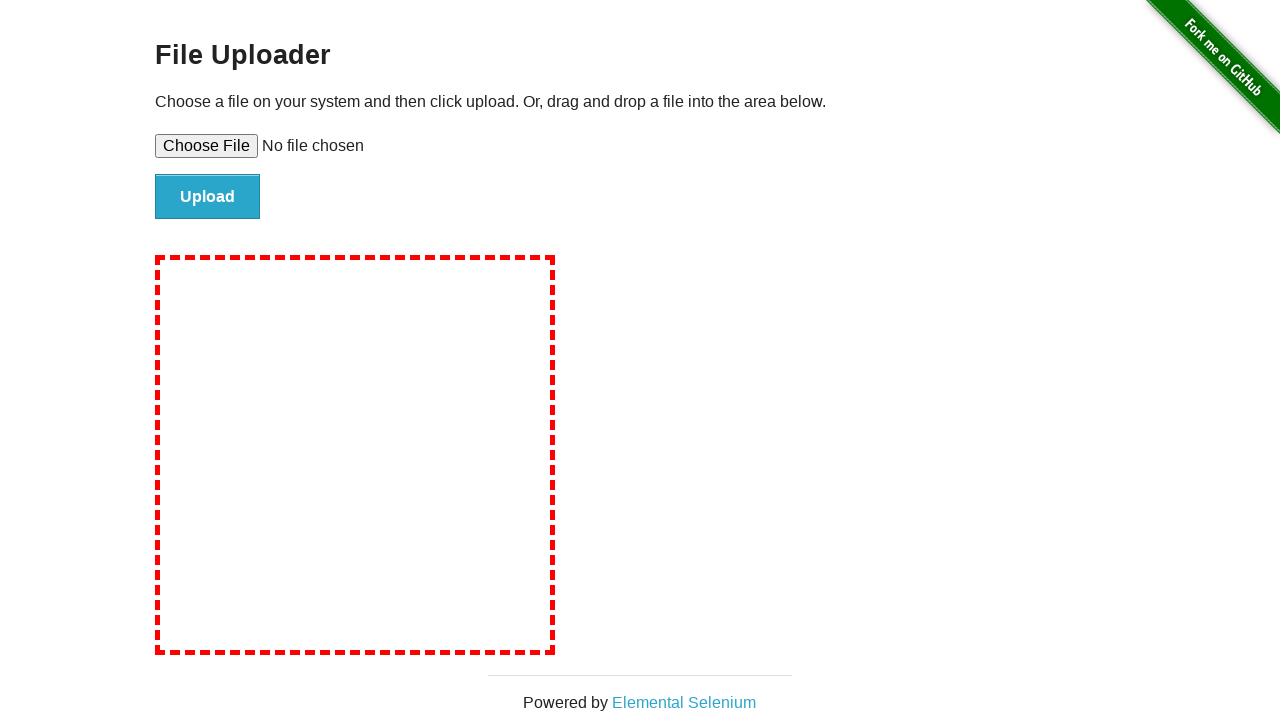

Created temporary test file for upload
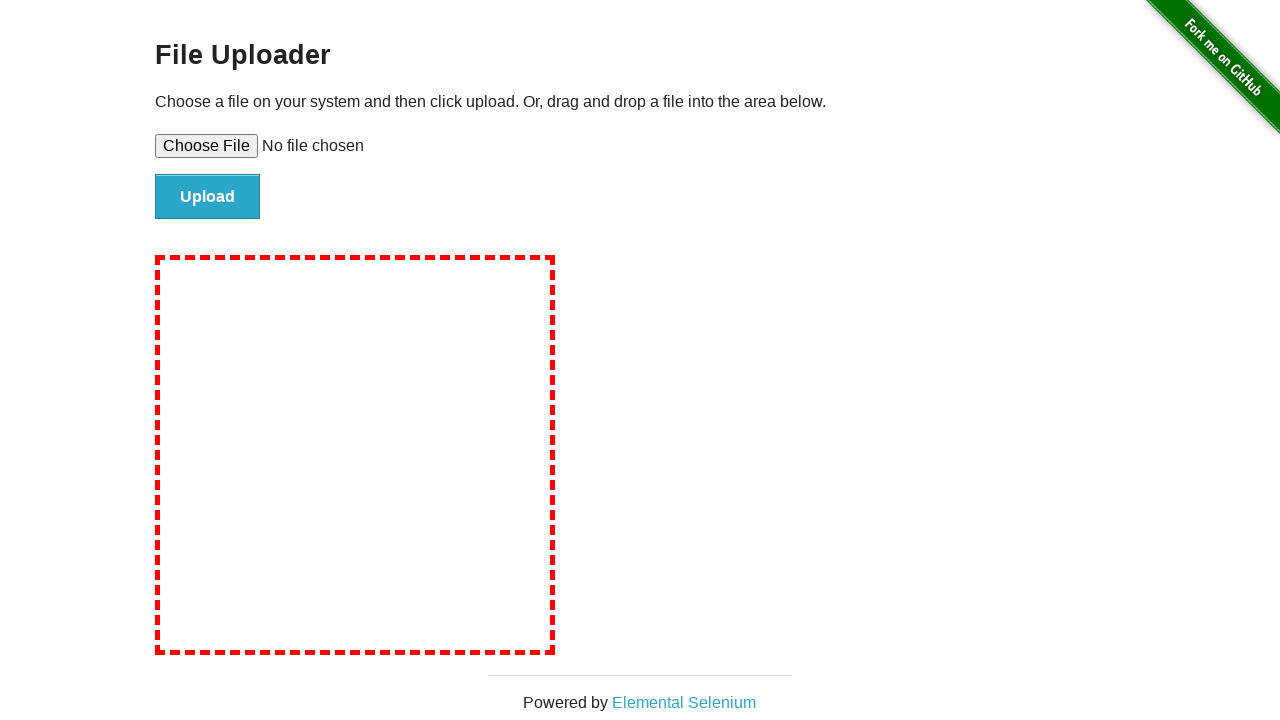

Selected test file for upload via file input
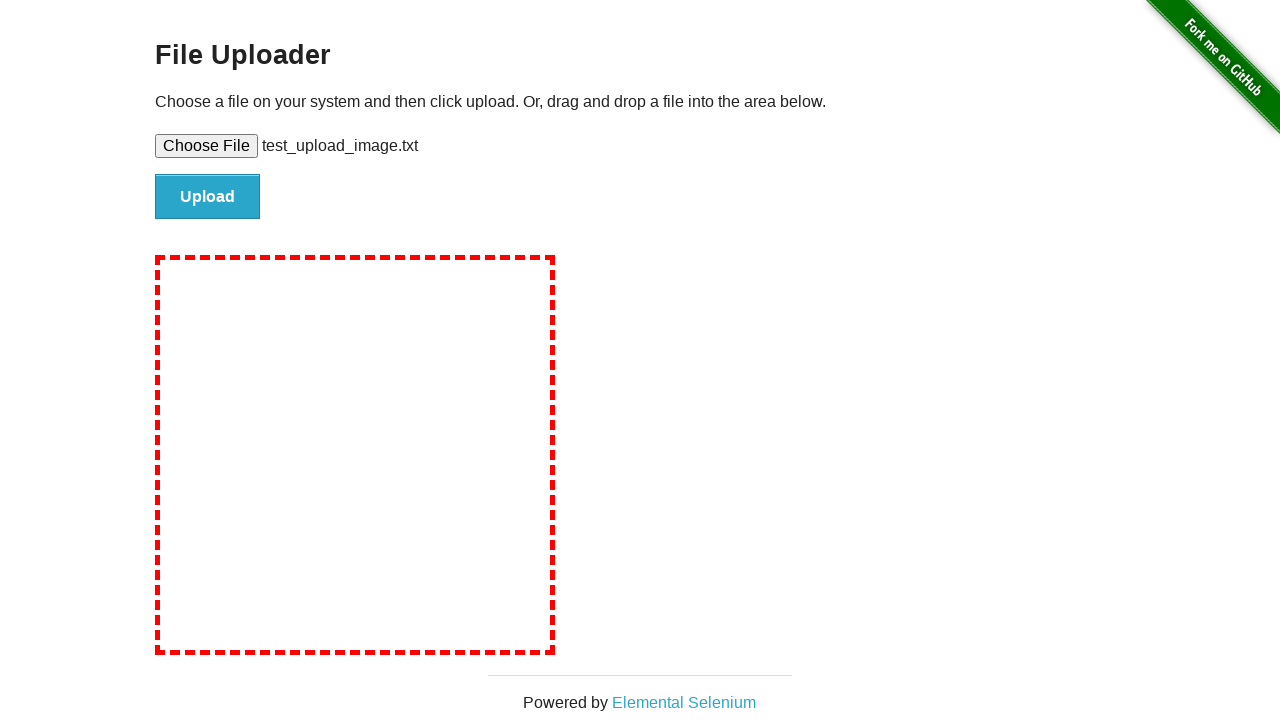

Clicked Upload button to submit file at (208, 197) on #file-submit
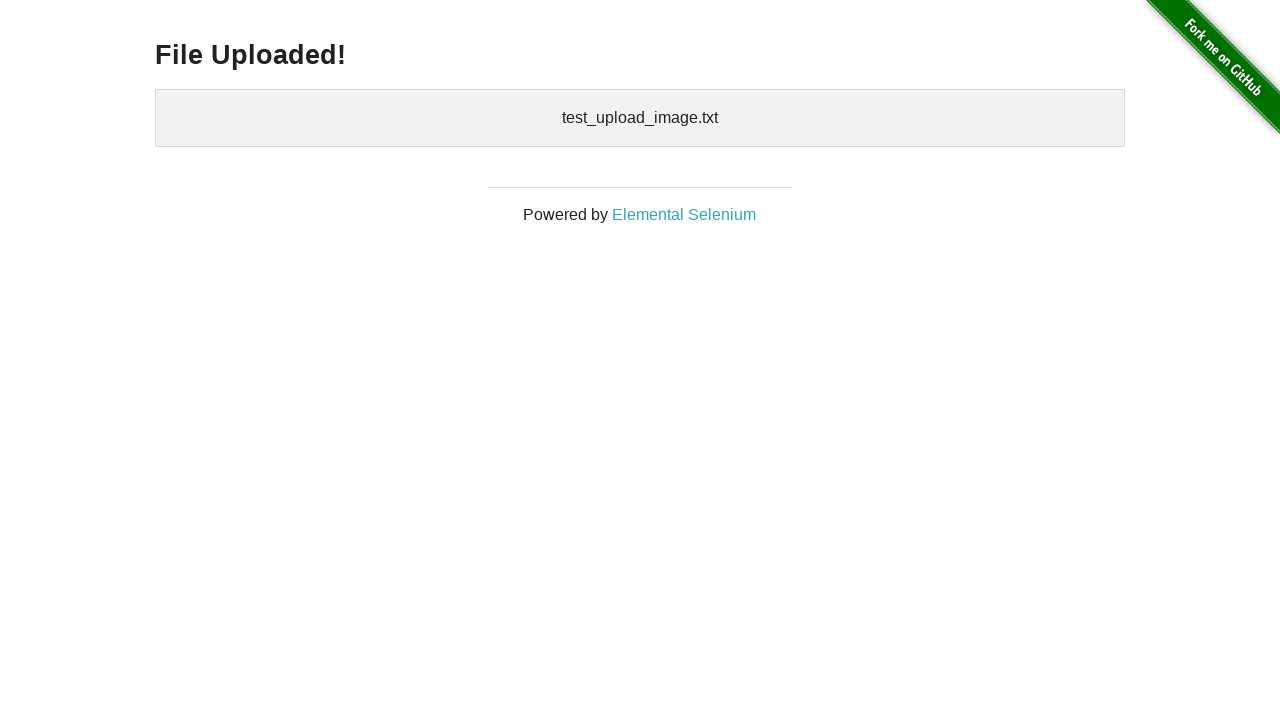

Verified success message 'File Uploaded!' is displayed
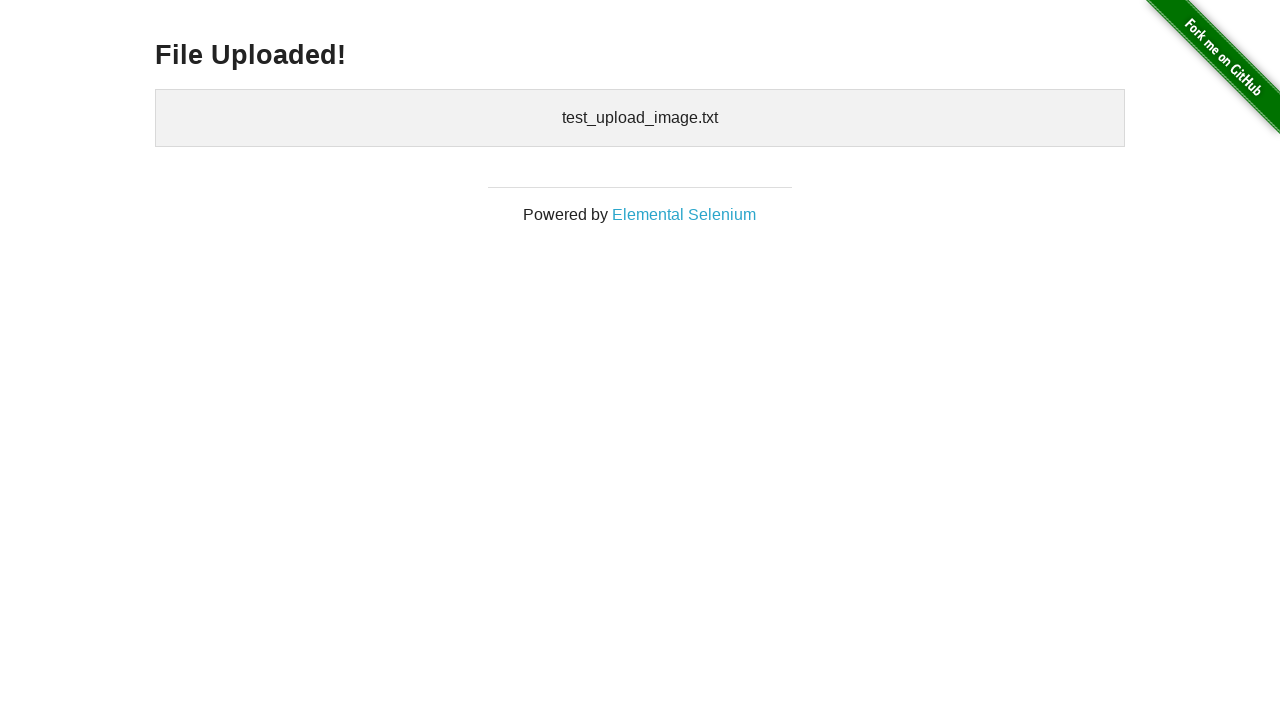

Cleaned up temporary test file
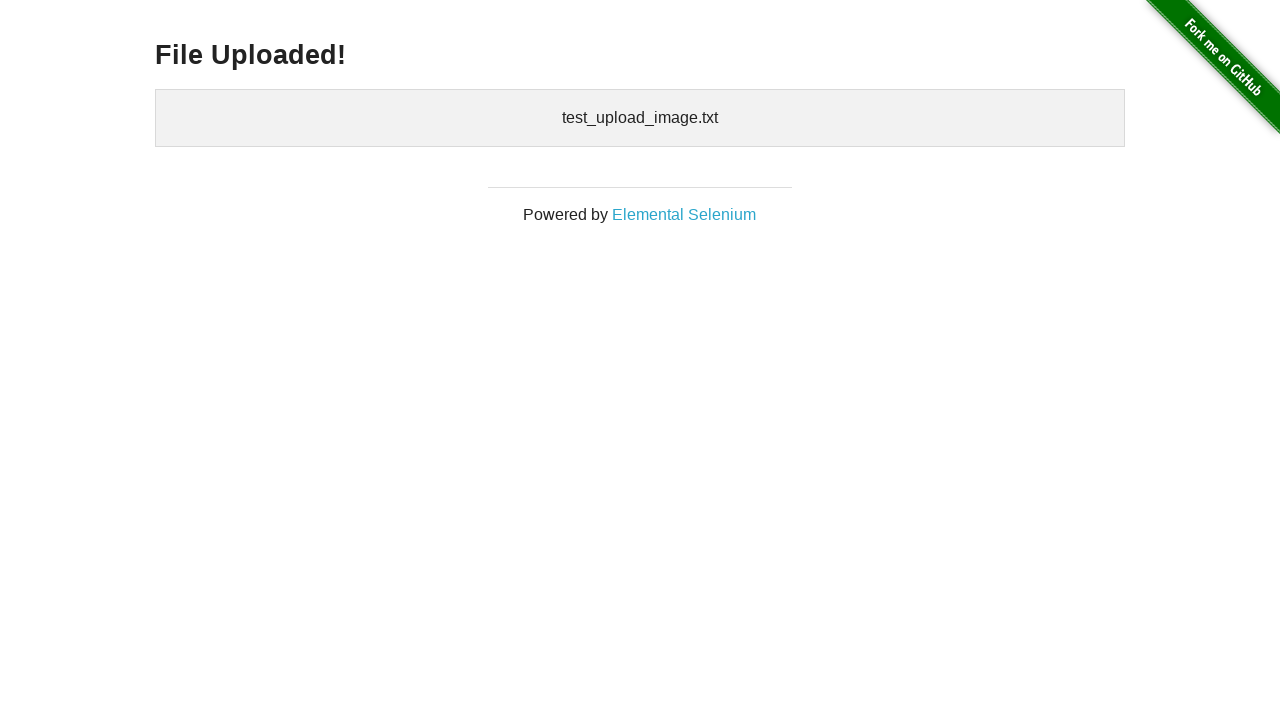

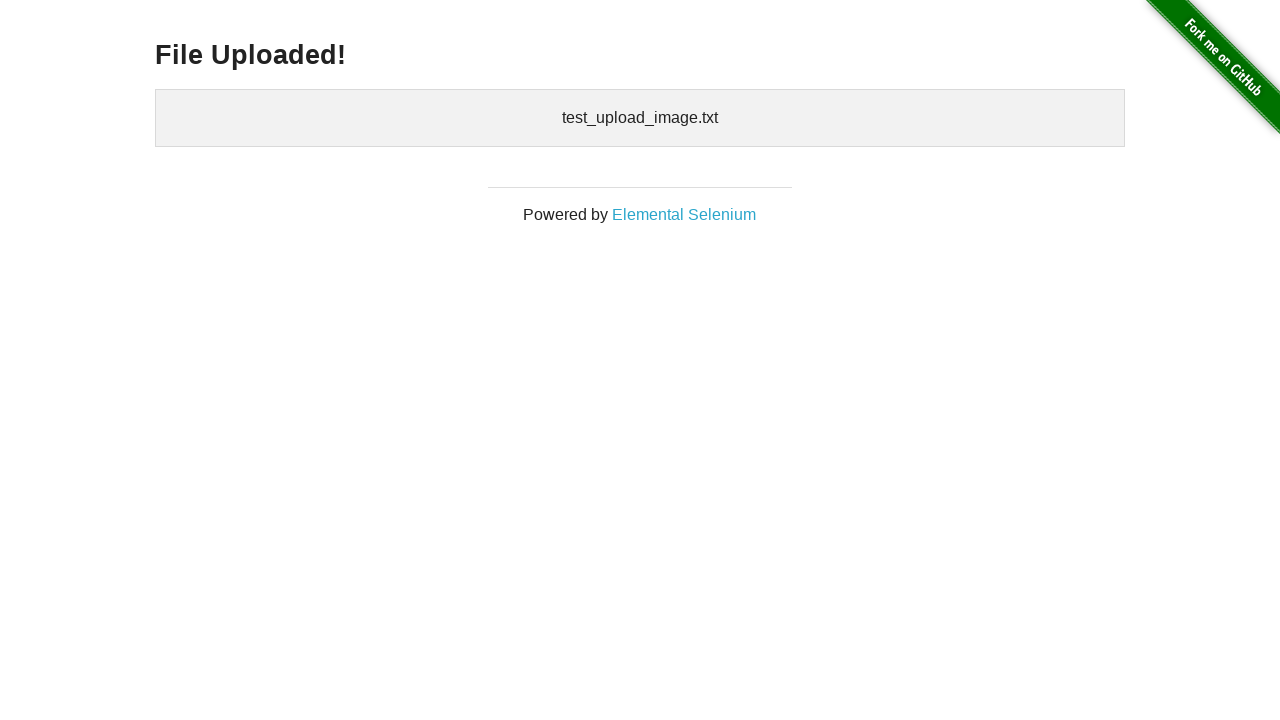